Tests JavaScript prompt alert handling by clicking a button to trigger a prompt, entering text into it, and dismissing the alert

Starting URL: https://the-internet.herokuapp.com/javascript_alerts

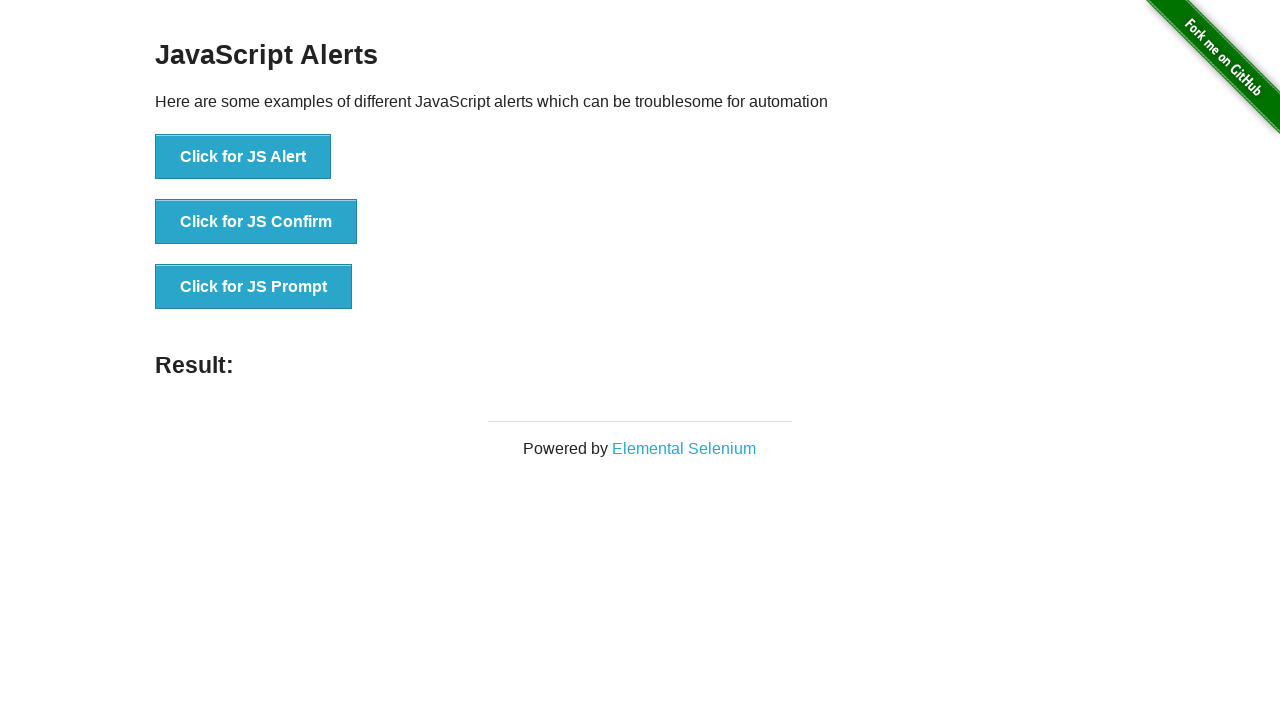

Clicked button to open JS prompt alert at (254, 287) on xpath=//button[@onclick='jsPrompt()']
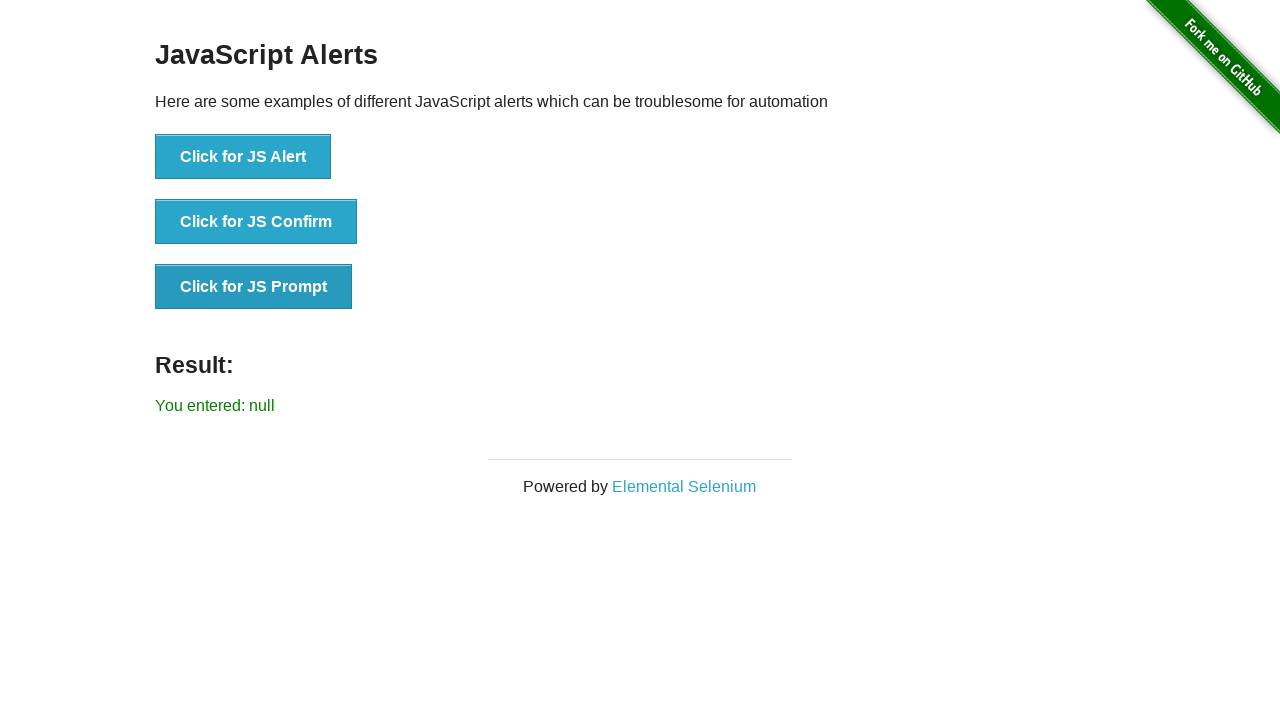

Registered dialog handler to dismiss prompts
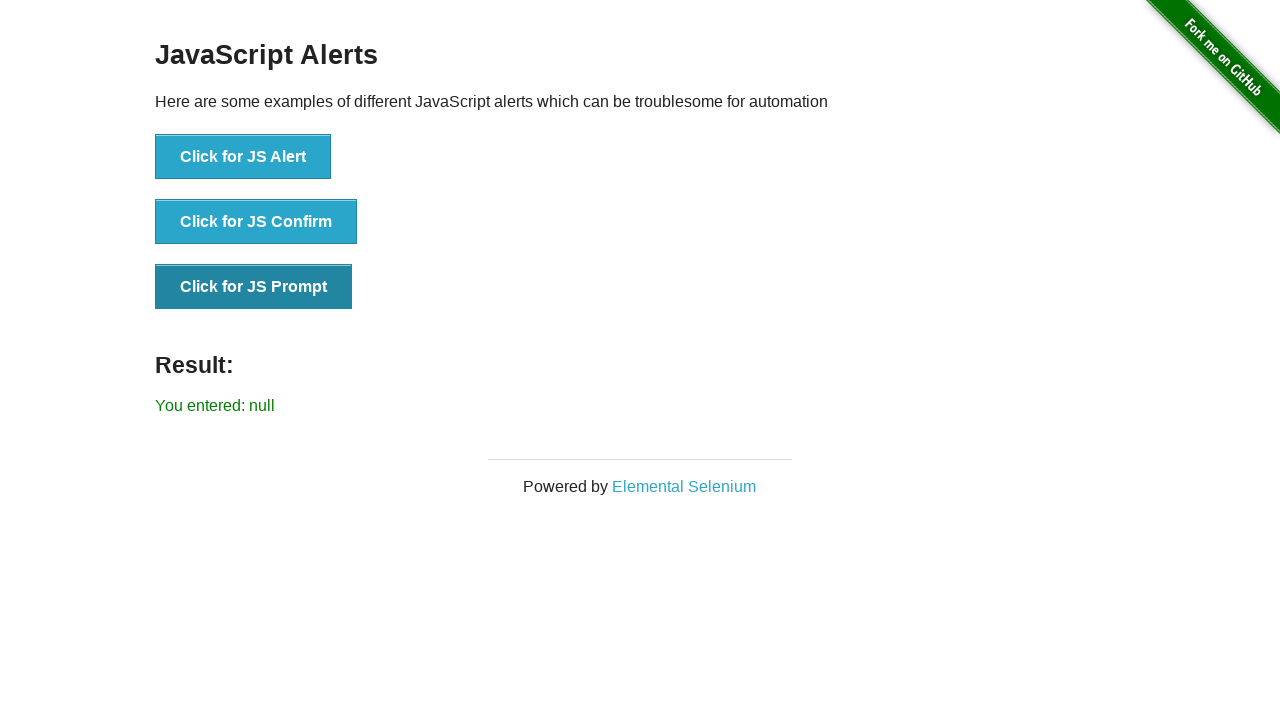

Clicked button to trigger JS prompt alert with handler attached at (254, 287) on xpath=//button[@onclick='jsPrompt()']
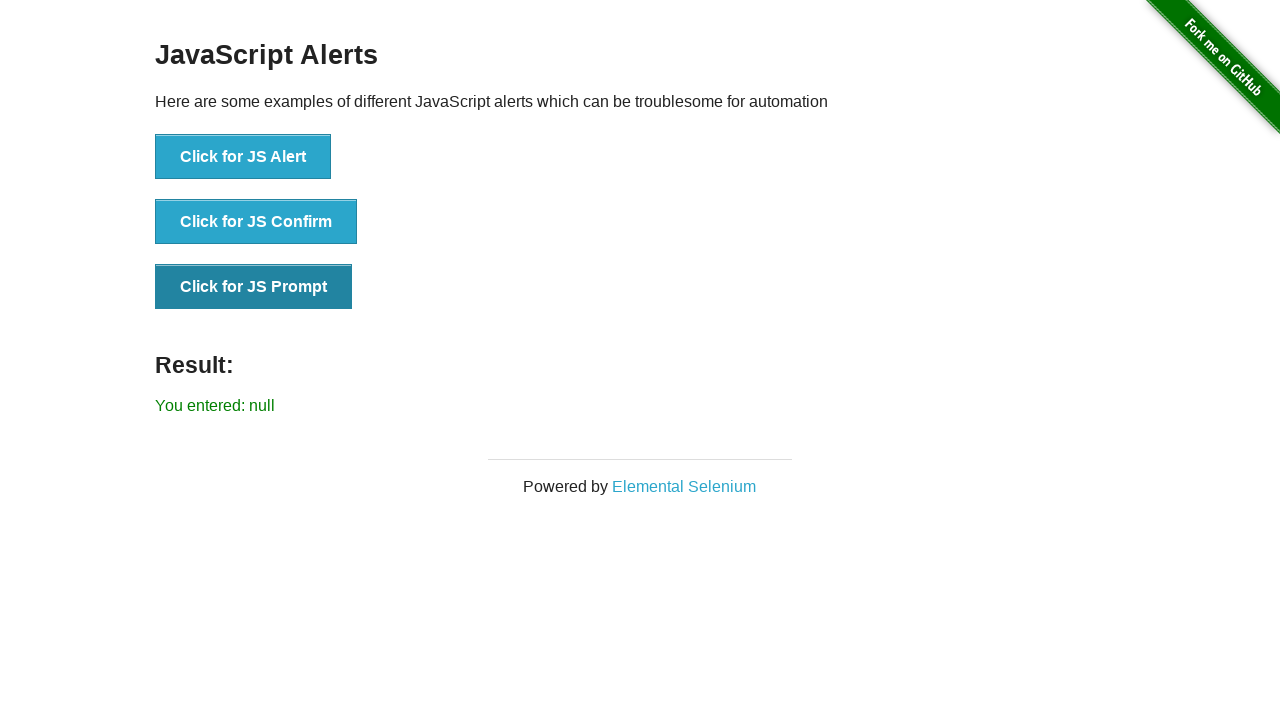

Result element loaded after dismissing prompt
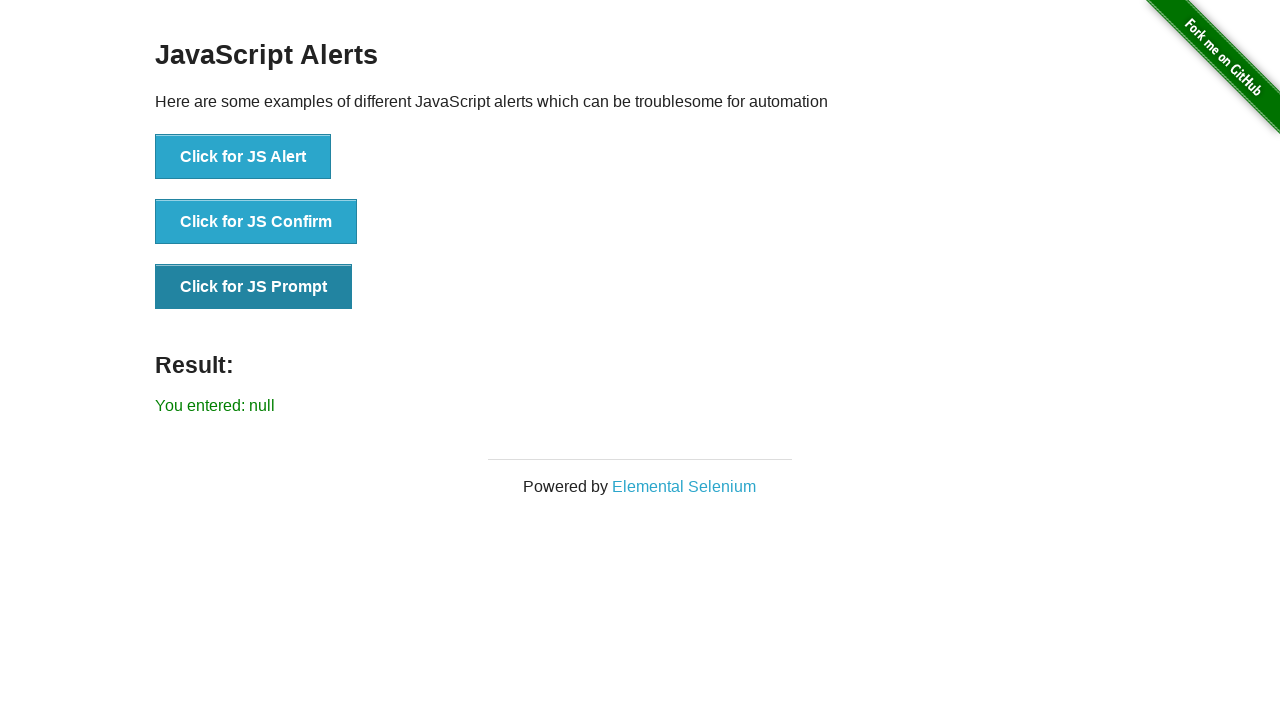

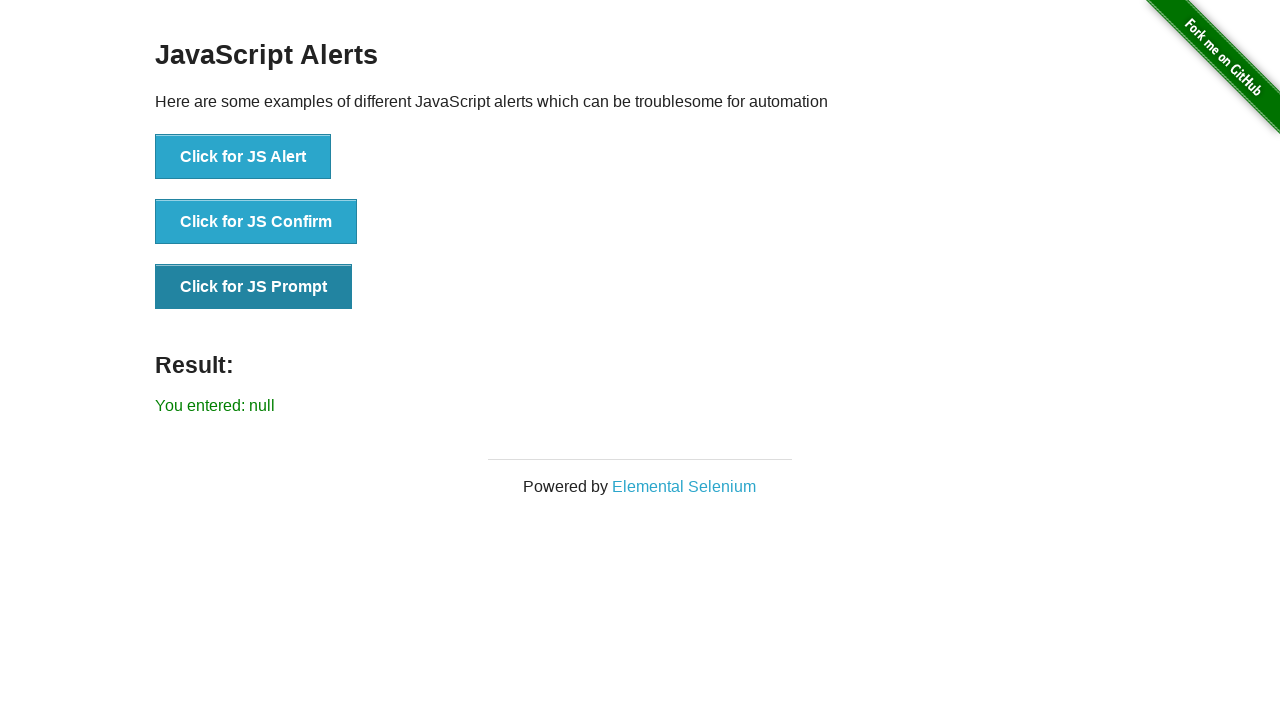